Tests table sorting functionality by clicking on the Email column header and verifying the table rows are reordered

Starting URL: http://the-internet.herokuapp.com/tables

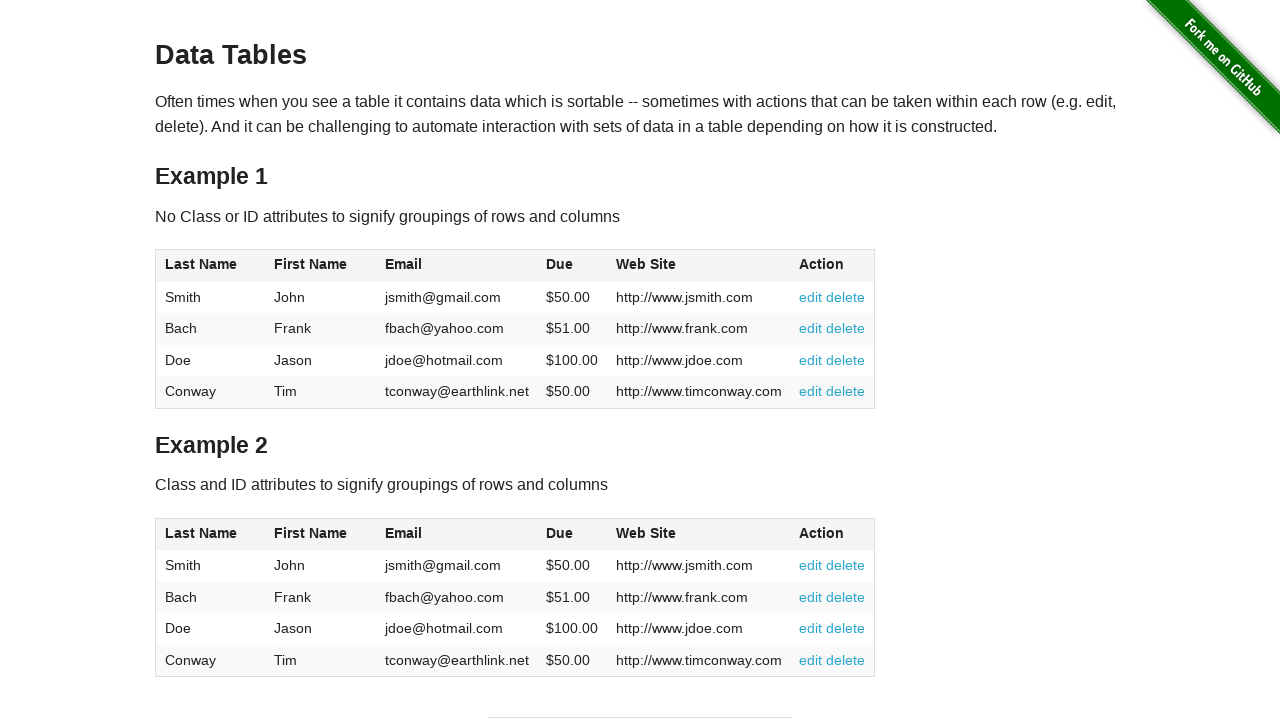

Retrieved initial email values from table before sorting
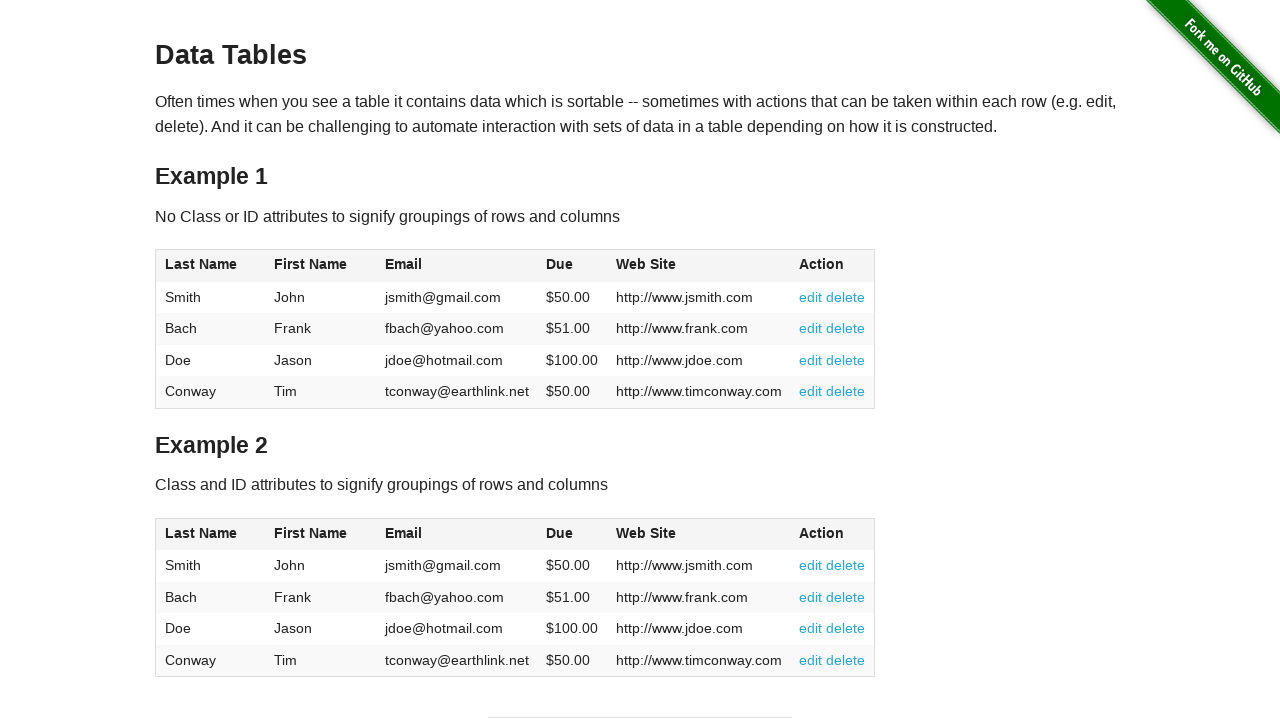

Clicked Email column header to trigger sorting at (403, 264) on xpath=//th[@class='header']//span[contains(text(), 'Email')]
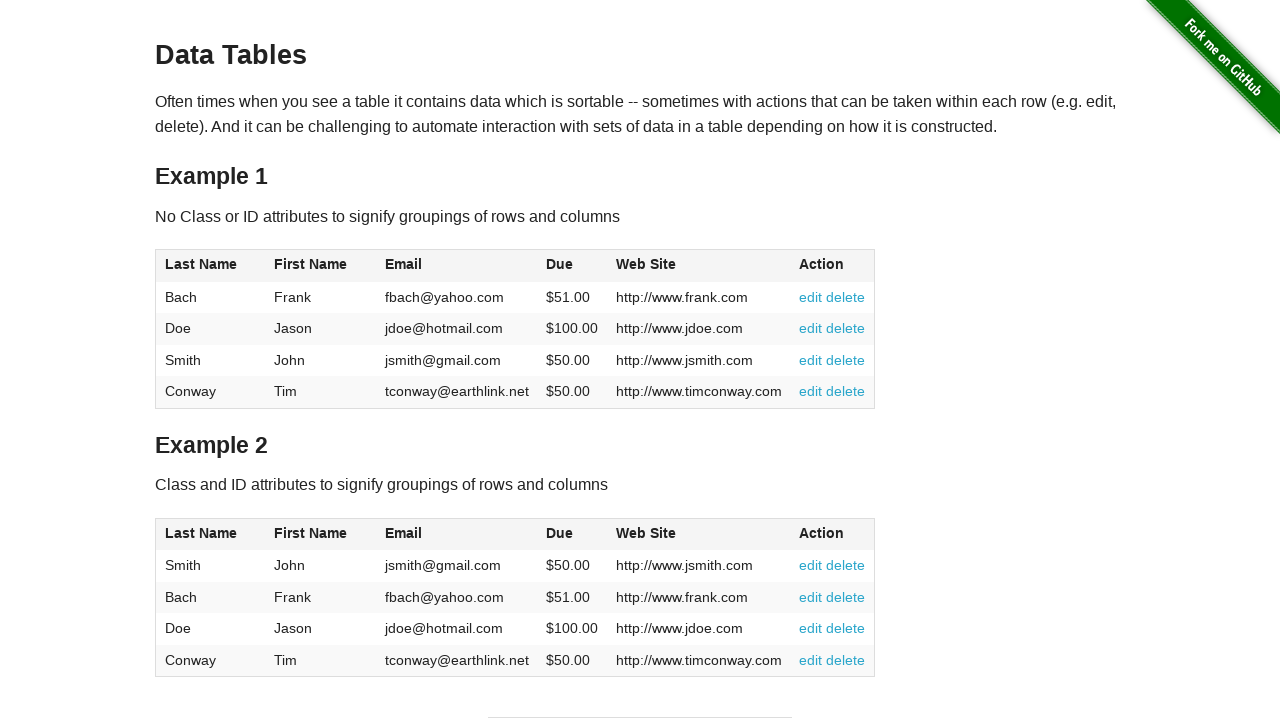

Retrieved email values from table after sorting
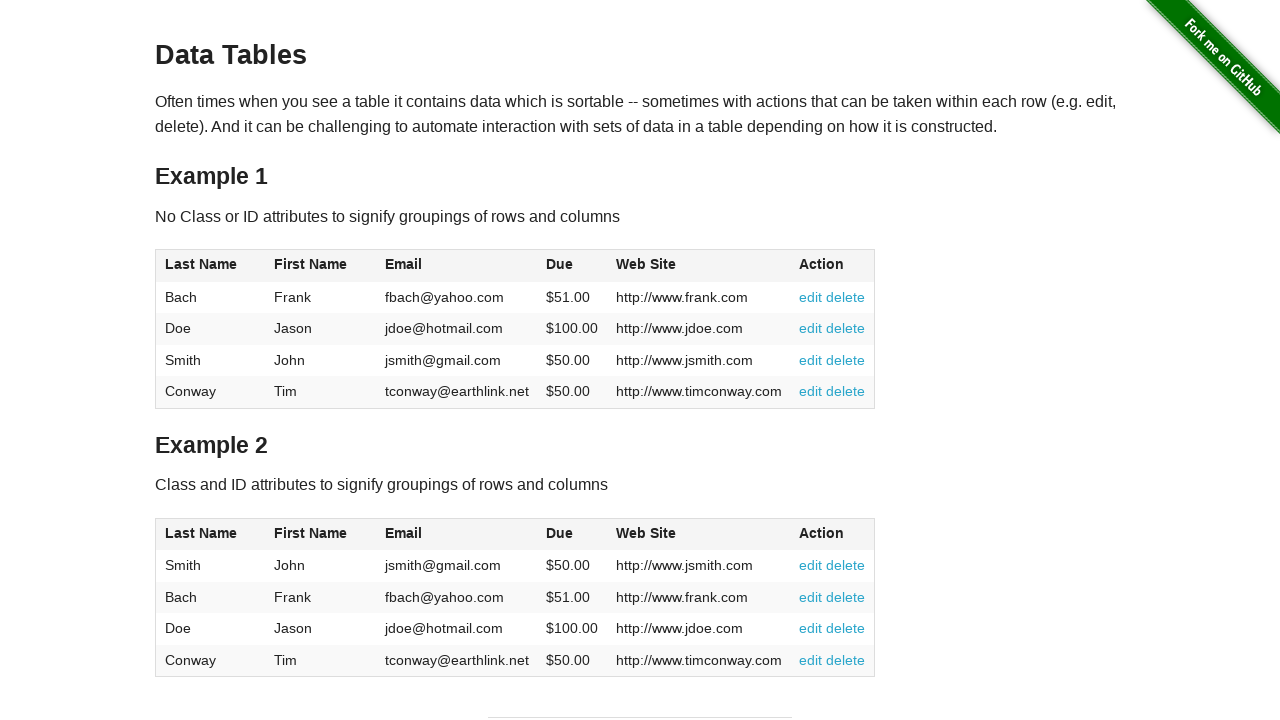

Verified that email column order changed after sorting
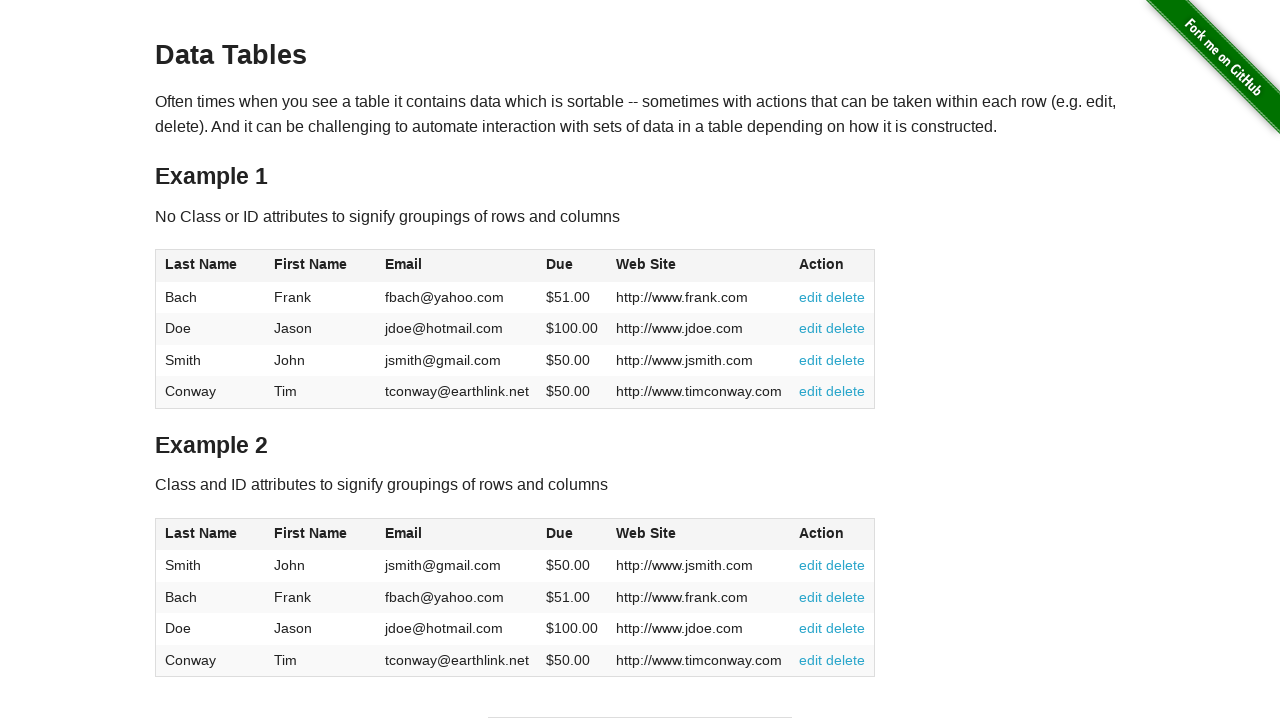

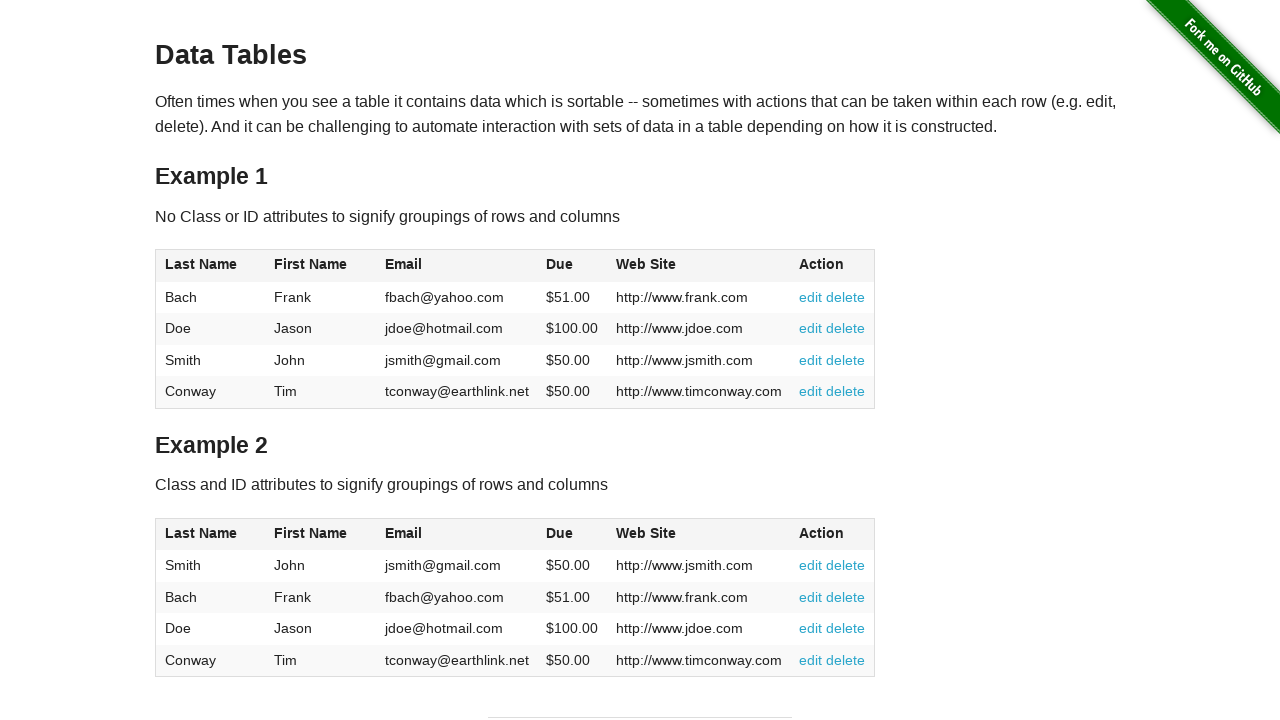